Tests adding multiple todo items and verifying they appear in the list correctly

Starting URL: https://demo.playwright.dev/todomvc

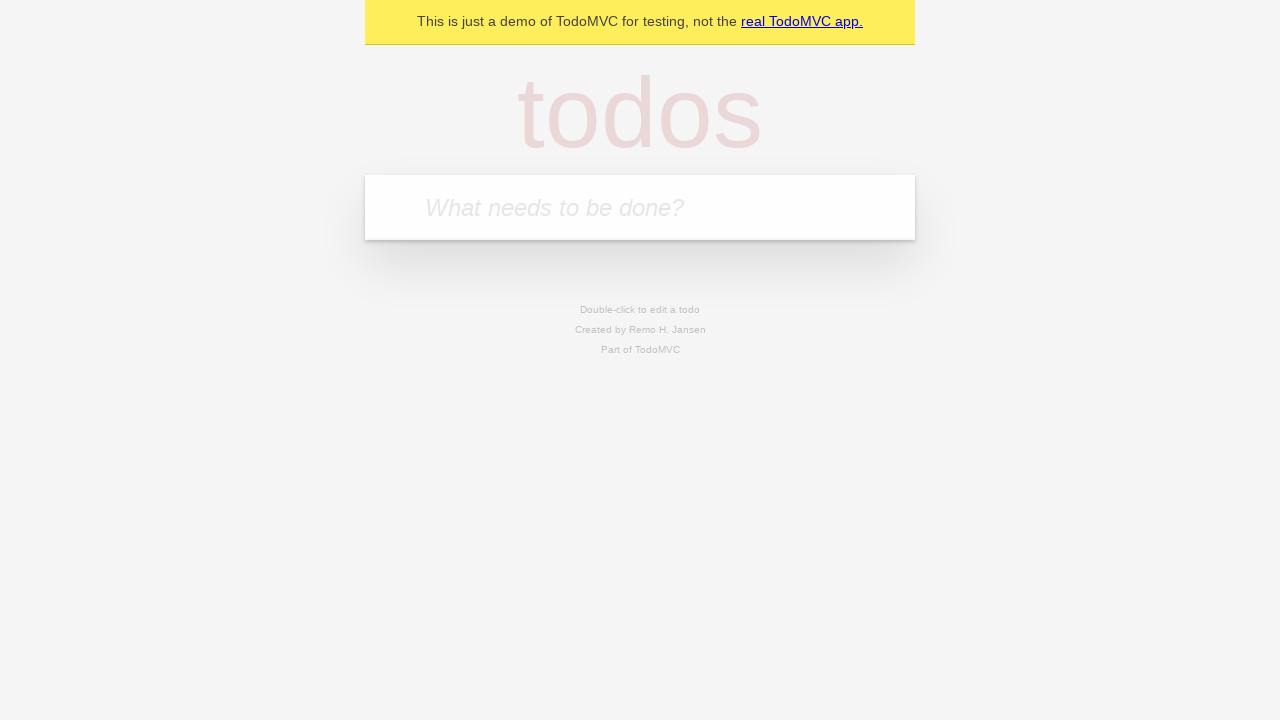

Located new todo input field with placeholder 'What needs to be done?'
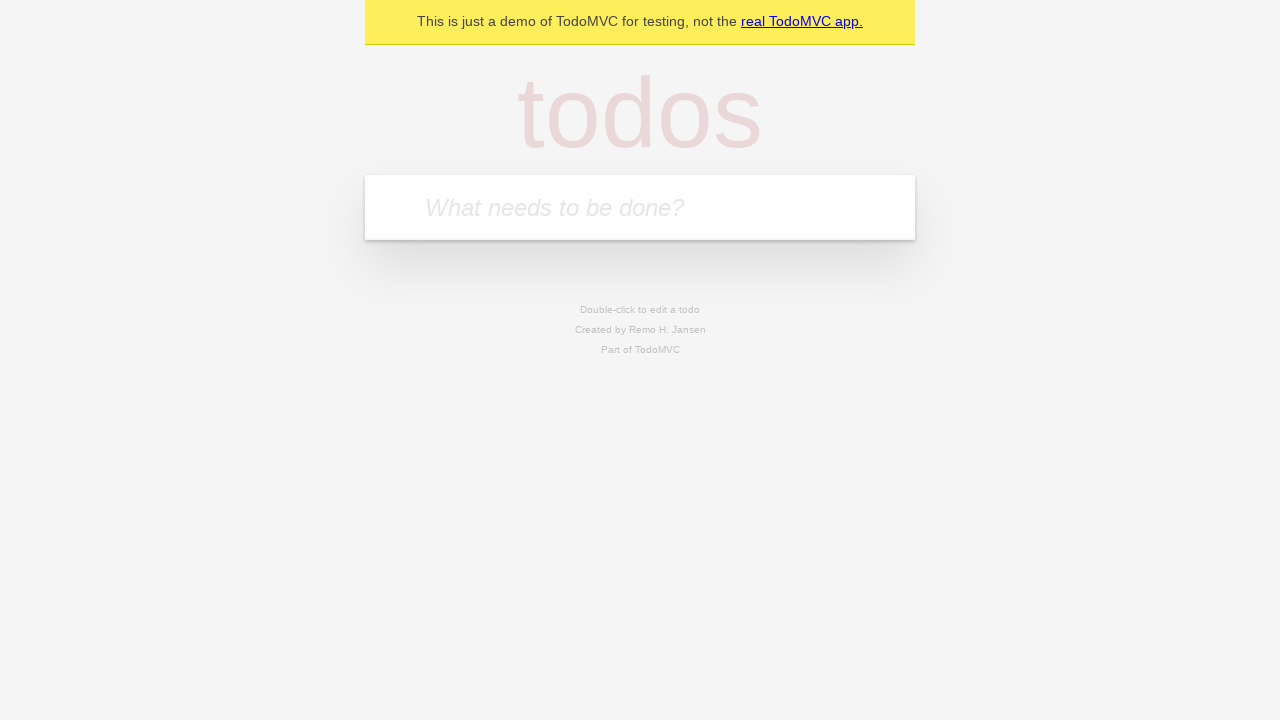

Filled first todo input with 'buy some cheese' on internal:attr=[placeholder="What needs to be done?"i]
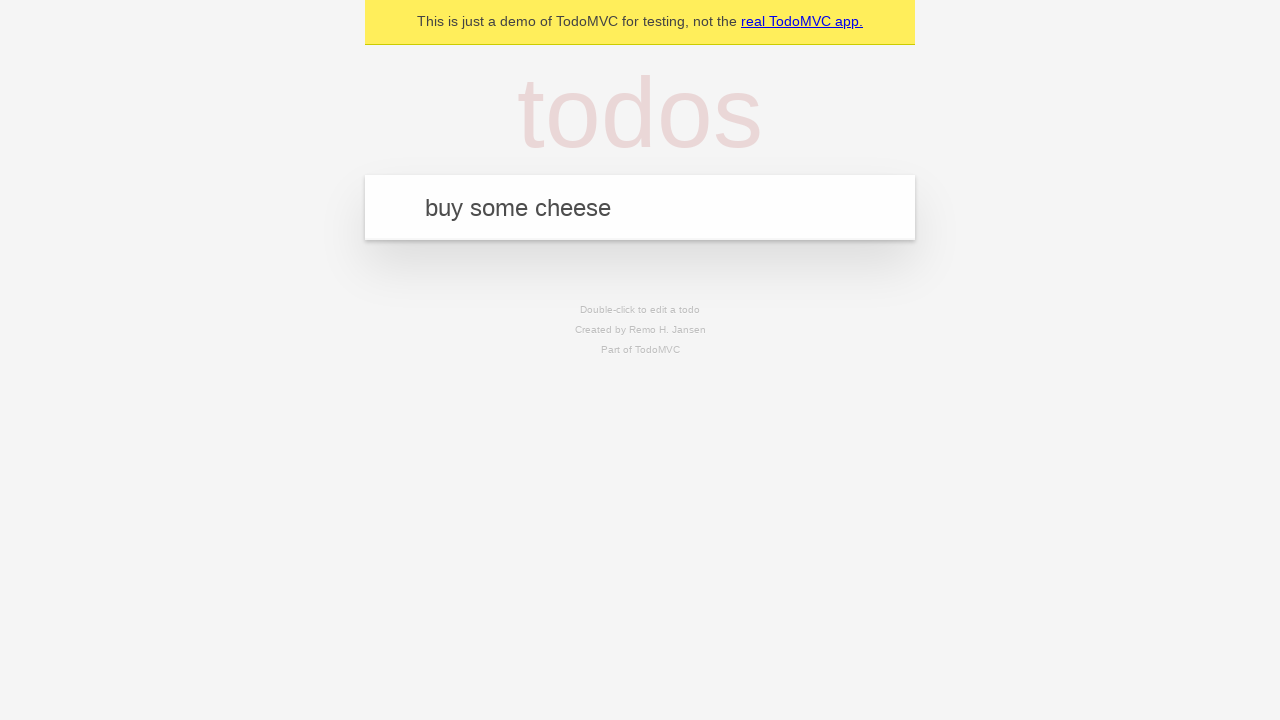

Pressed Enter to add first todo item on internal:attr=[placeholder="What needs to be done?"i]
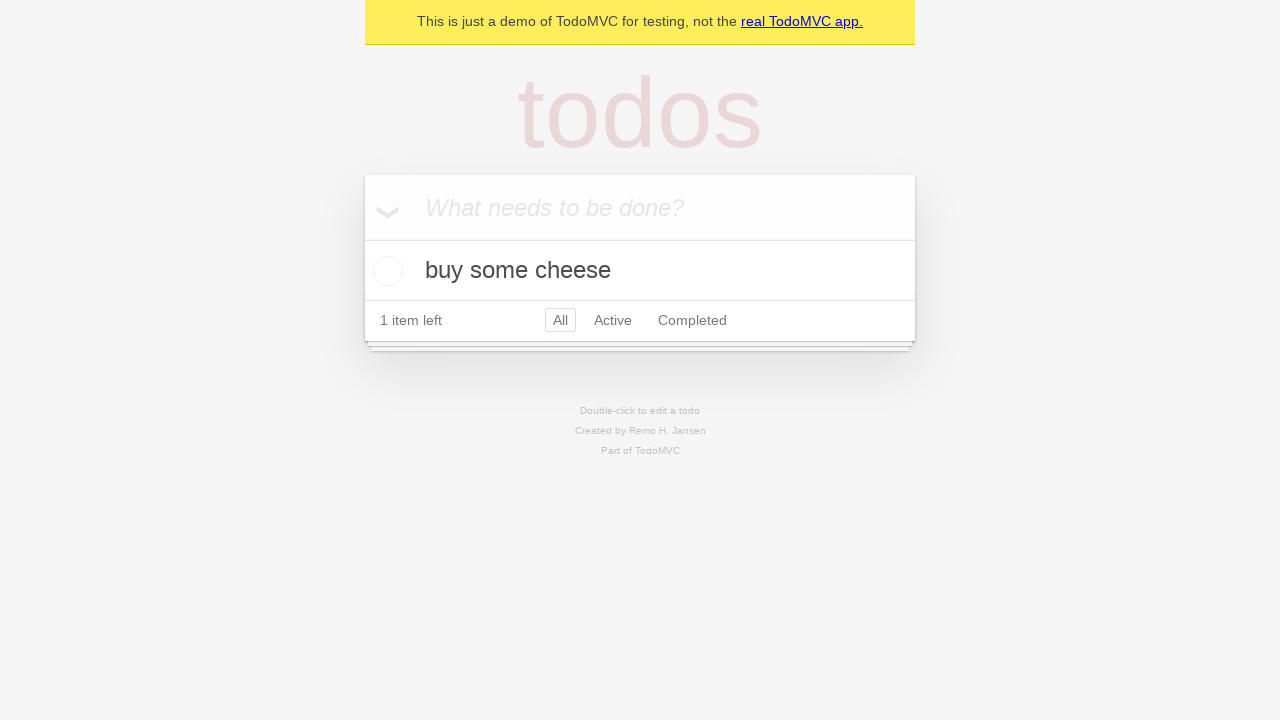

First todo item appeared in the list
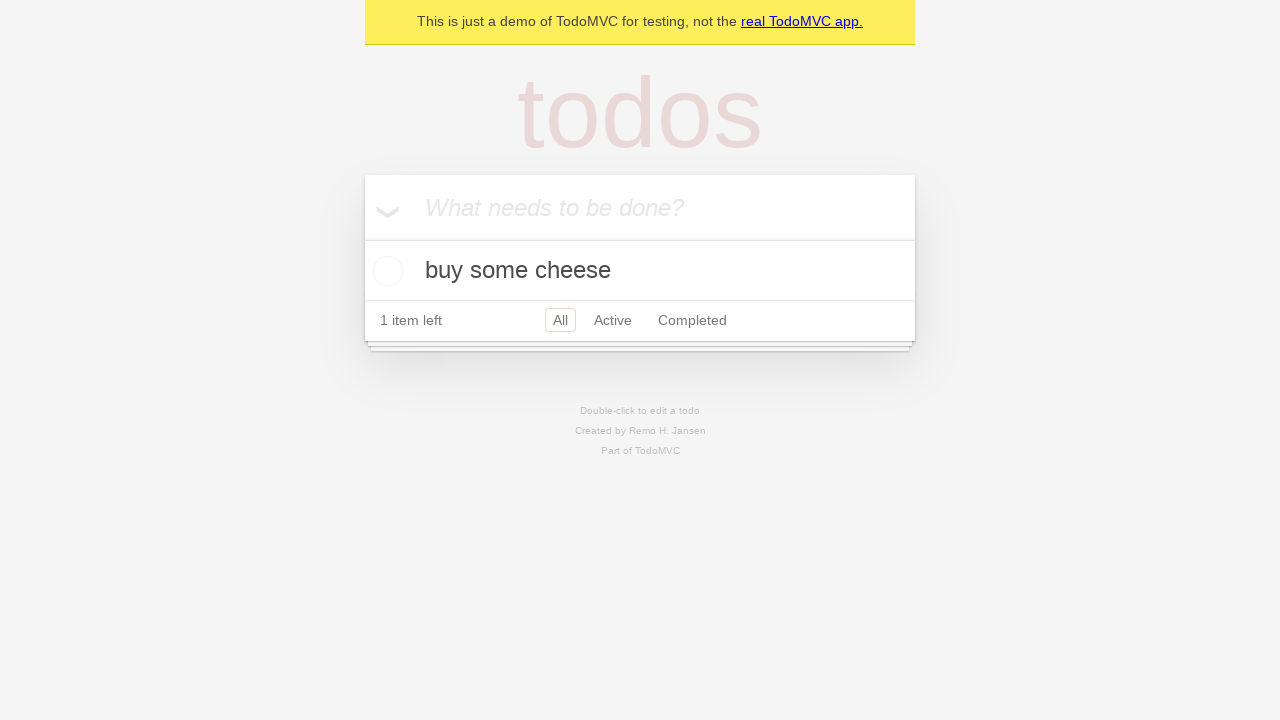

Filled second todo input with 'feed the cat' on internal:attr=[placeholder="What needs to be done?"i]
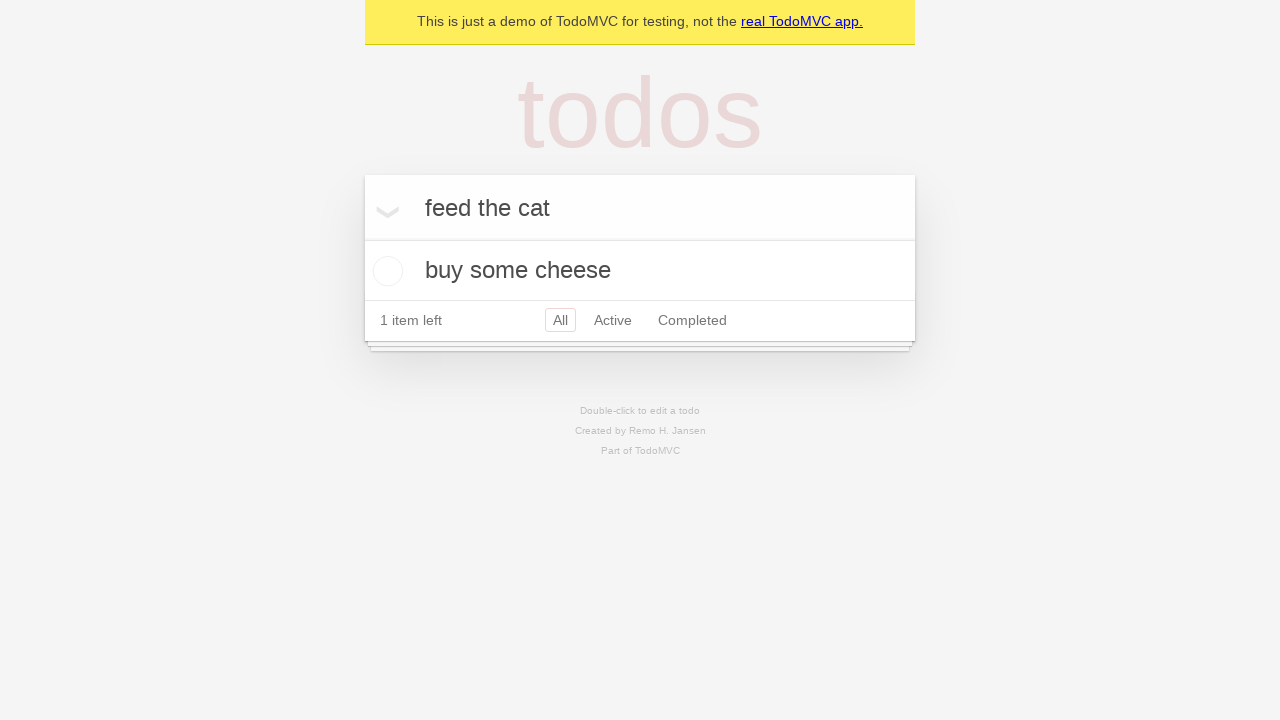

Pressed Enter to add second todo item on internal:attr=[placeholder="What needs to be done?"i]
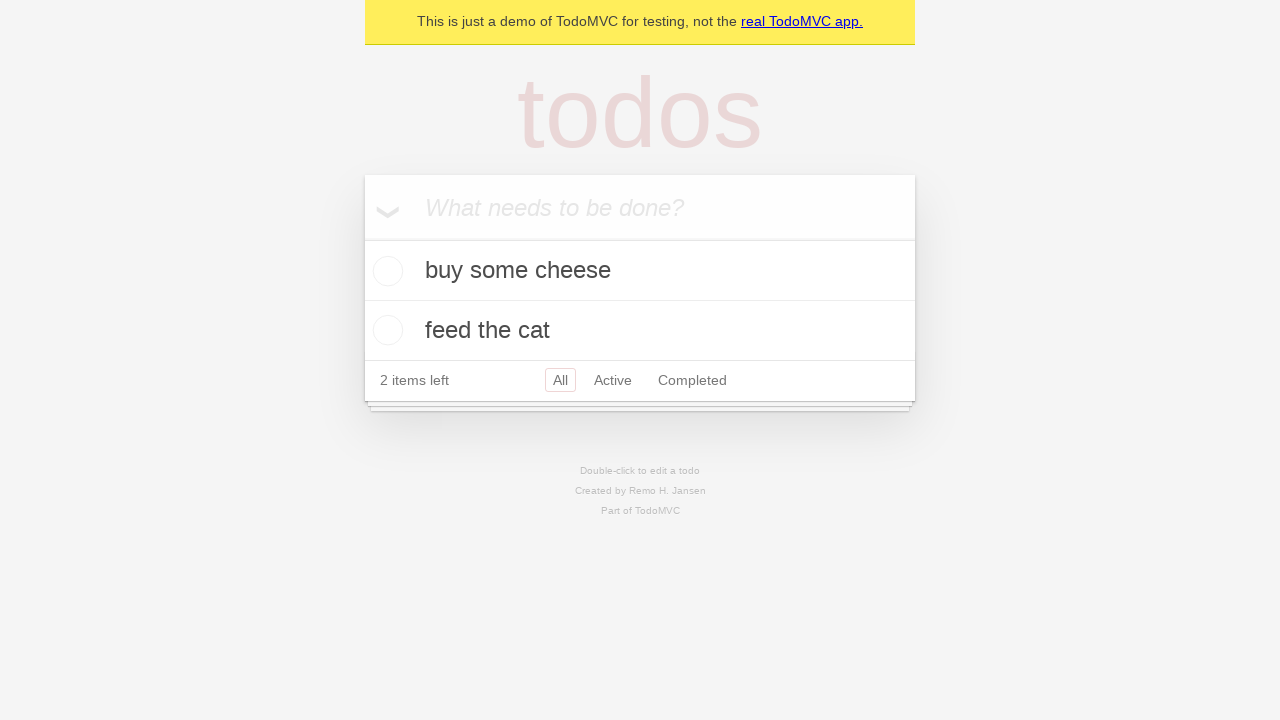

Both todo items now appear in the list
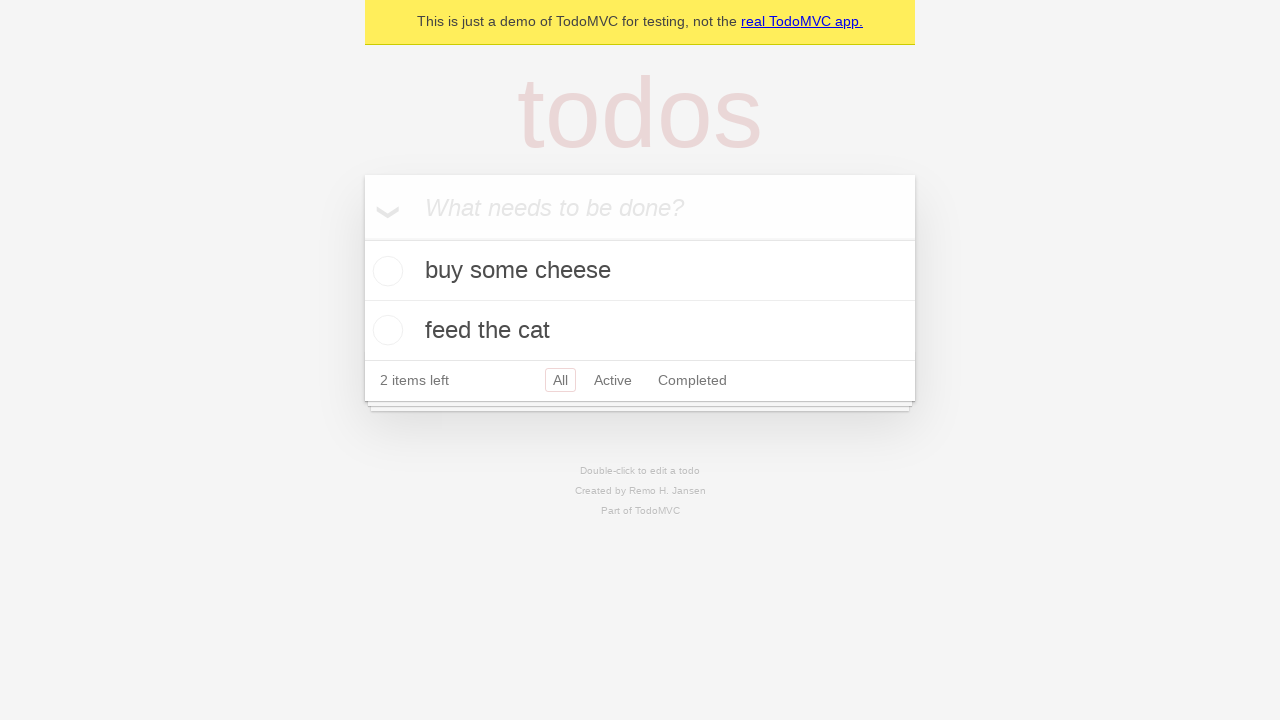

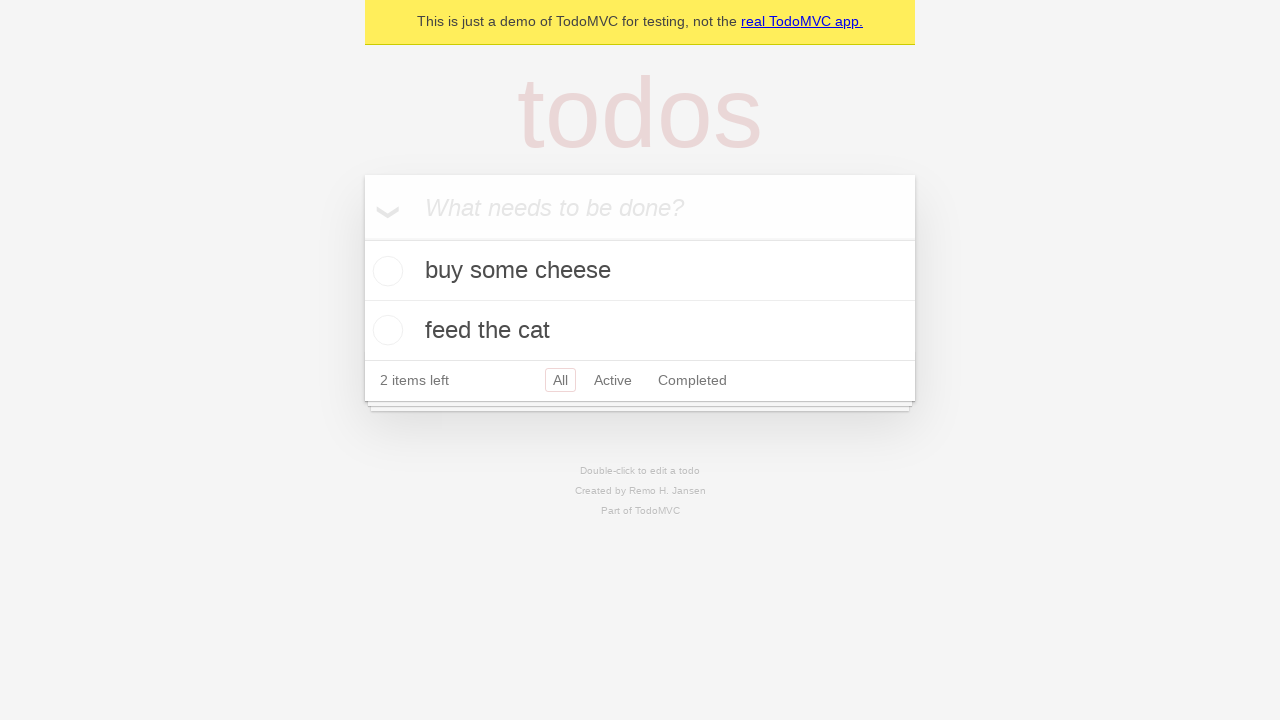